Tests navigation to the login page by hovering over the "My account" dropdown menu and clicking the Login link on an e-commerce site.

Starting URL: https://ecommerce-playground.lambdatest.io/

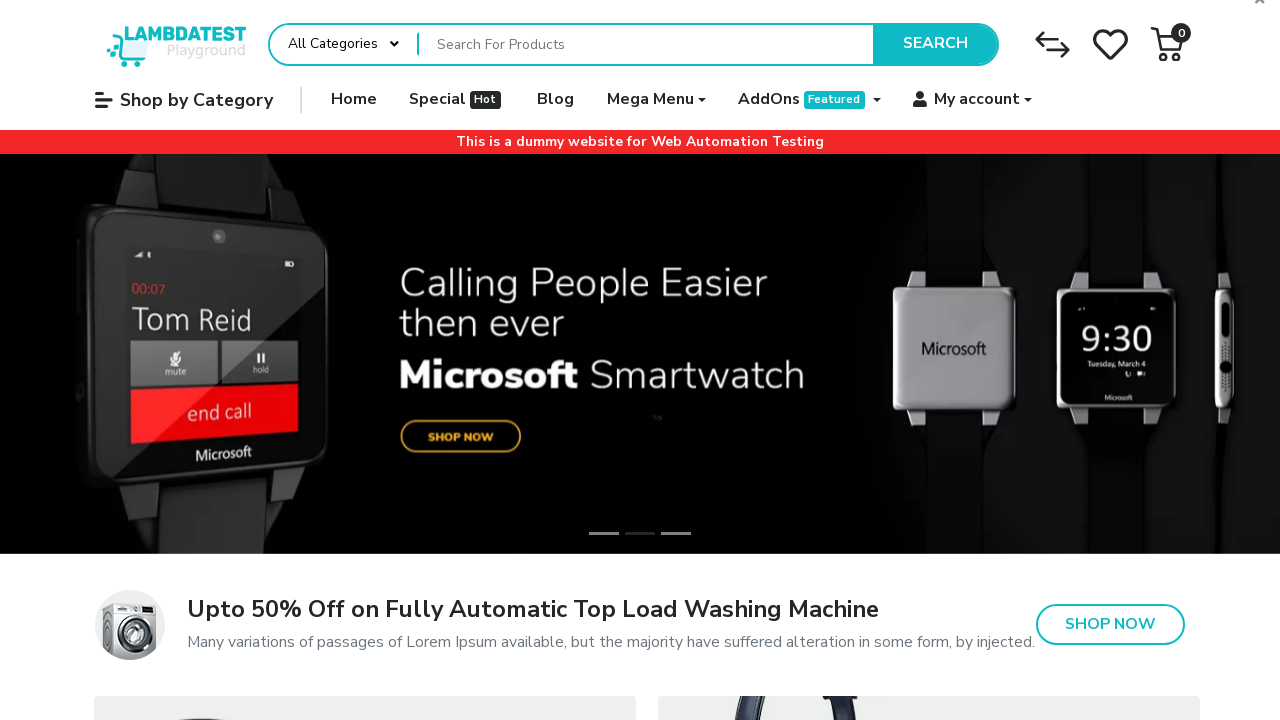

Hovered over 'My account' dropdown menu at (977, 100) on xpath=//a[@data-toggle='dropdown']//span[contains(.,'My account')]
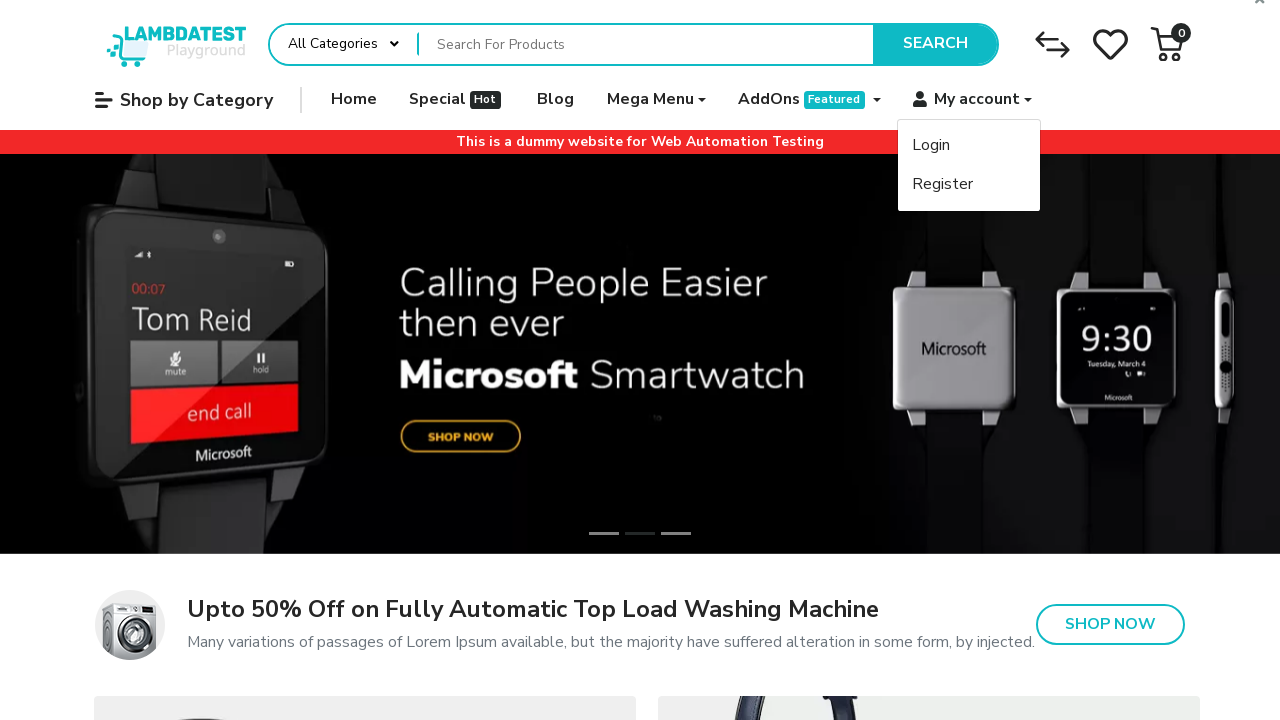

Clicked on Login link at (931, 146) on text=Login
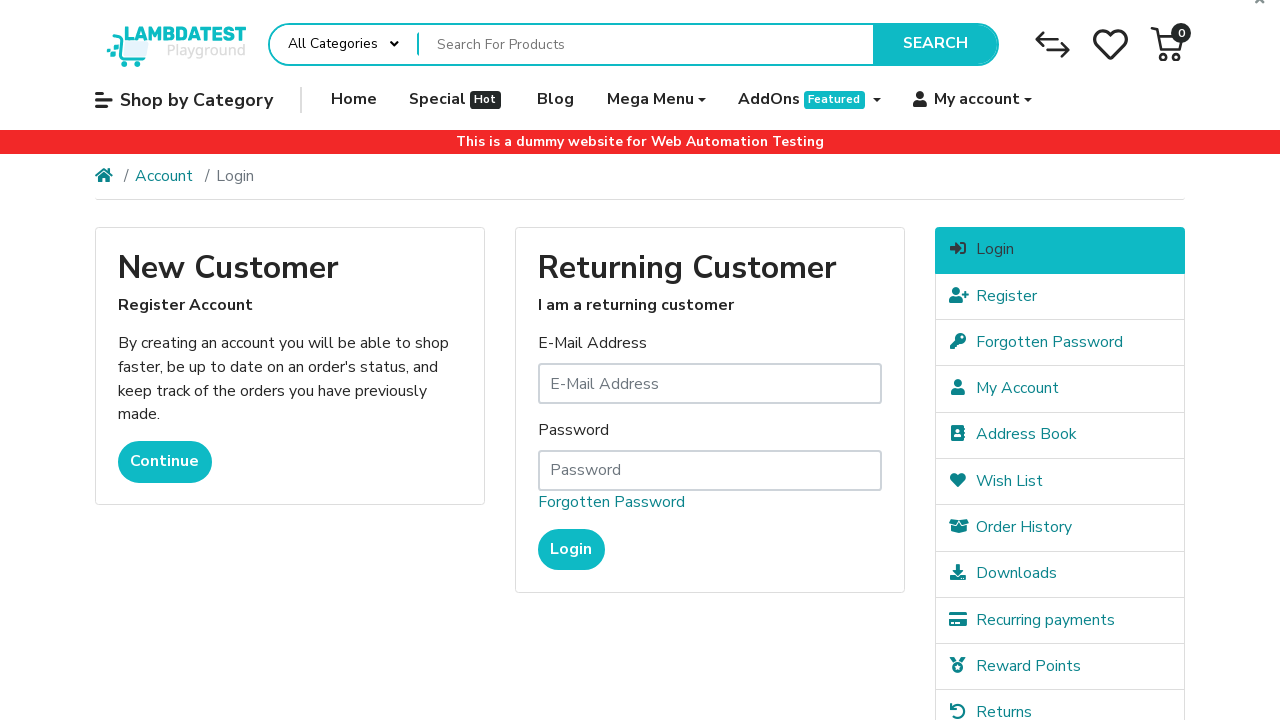

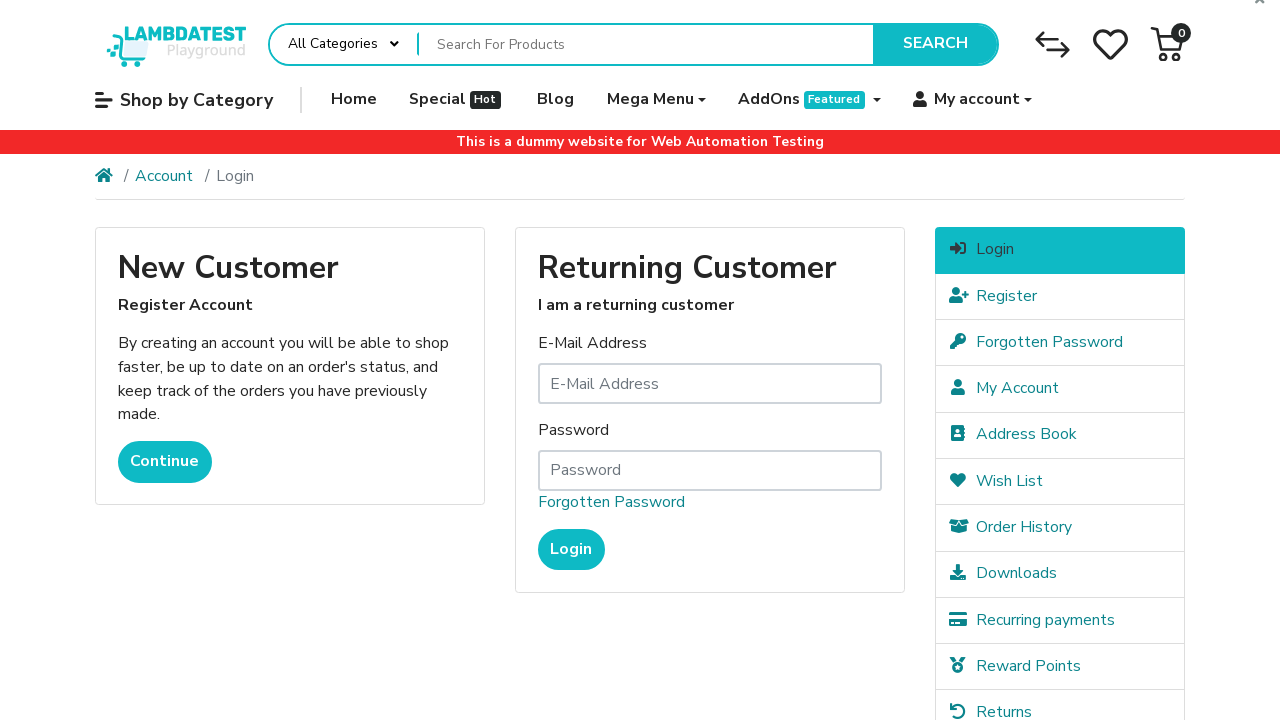